Tests iframe handling by switching to an iframe on W3Schools' JavaScript try-it editor and clicking the "Try it" button to trigger a JavaScript prompt

Starting URL: https://www.w3schools.com/js/tryit.asp?filename=tryjs_prompt

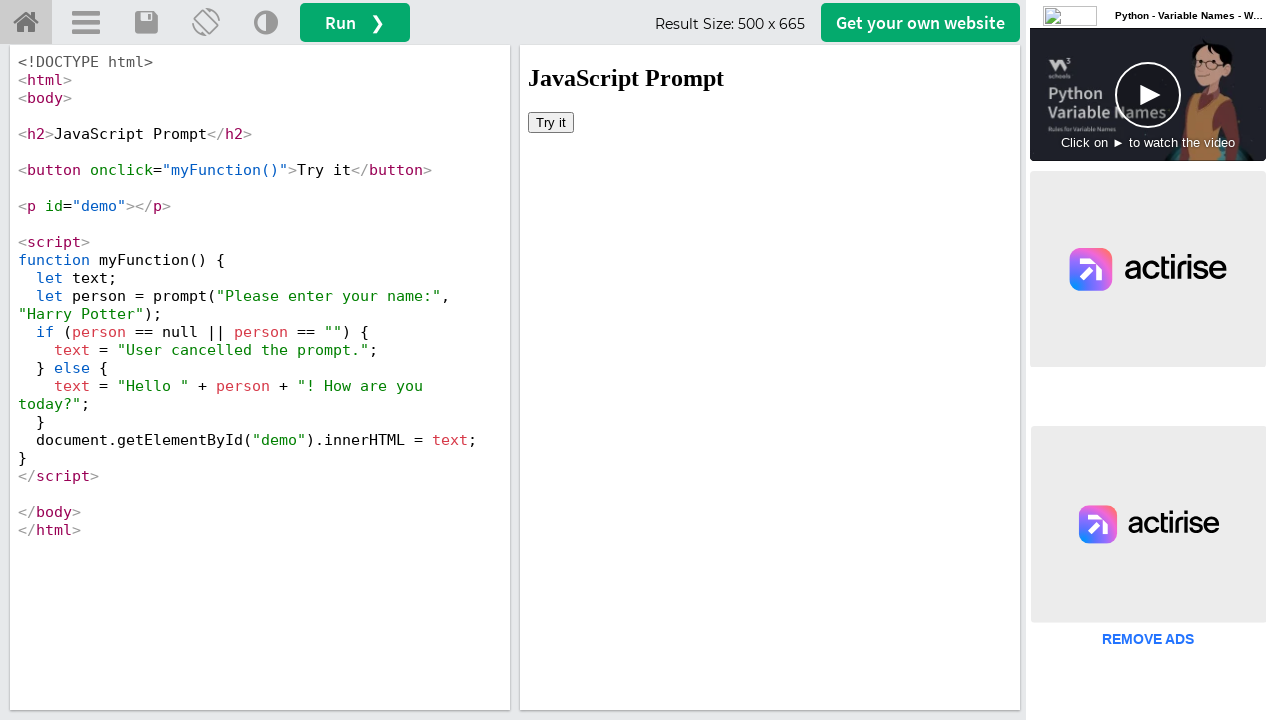

Located first iframe on W3Schools tryit editor page
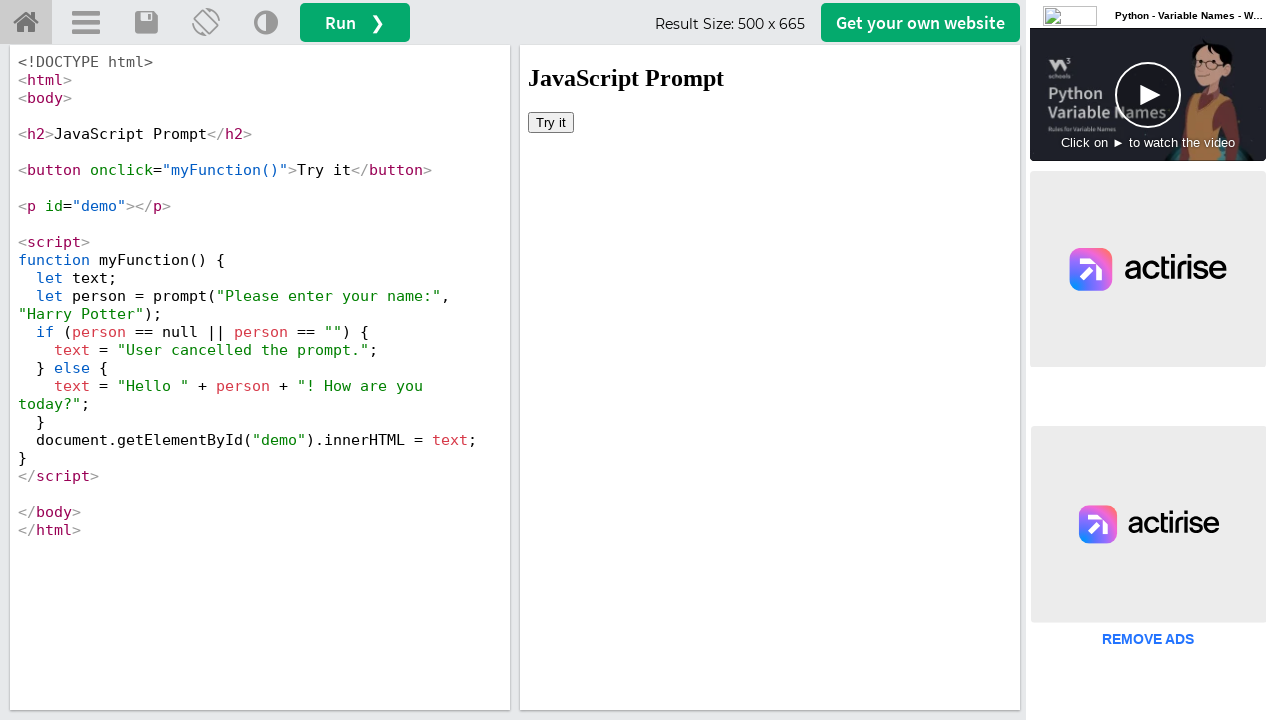

Waited 2000ms for iframe content to load
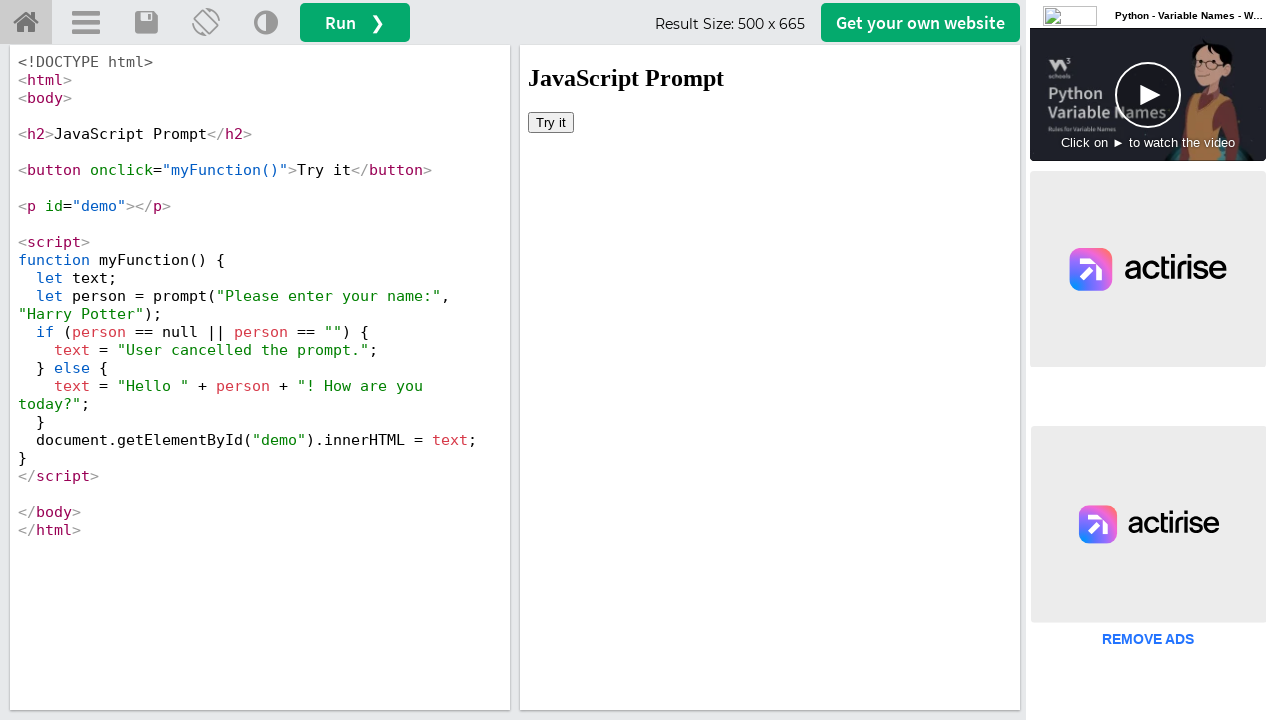

Clicked 'Try it' button inside iframe to trigger JavaScript prompt at (551, 122) on iframe >> nth=0 >> internal:control=enter-frame >> xpath=//button[contains(text(
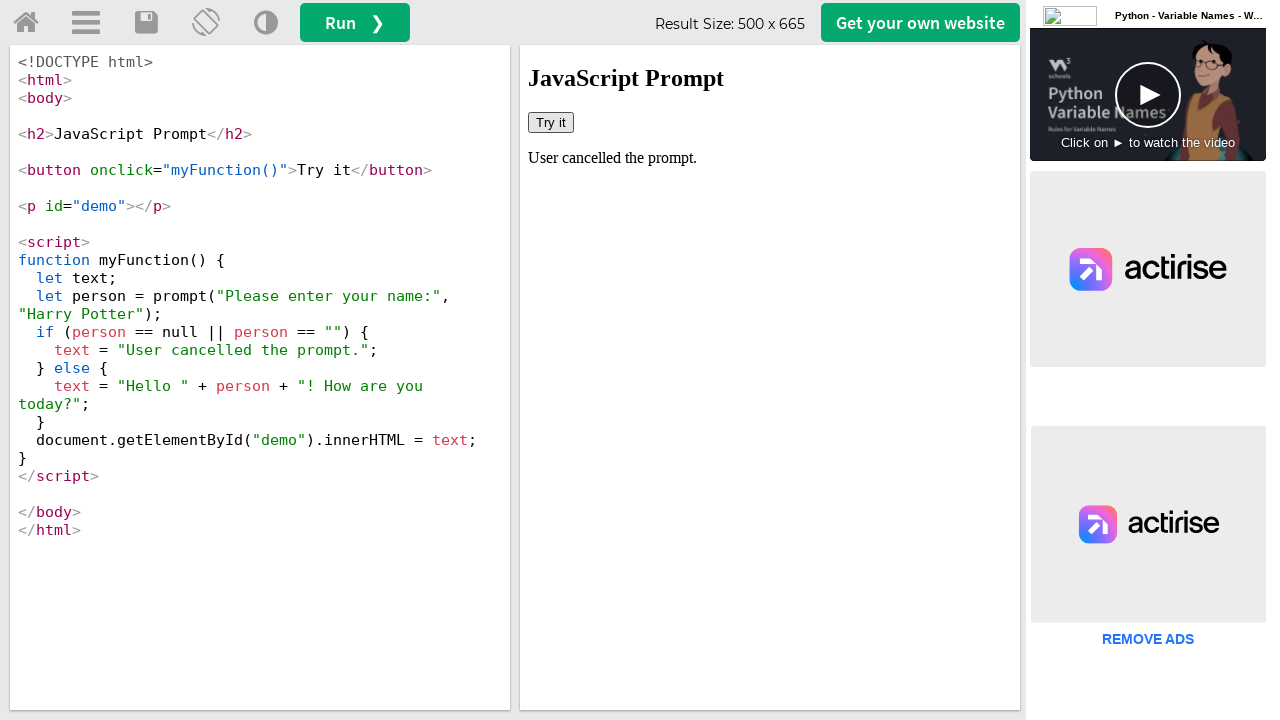

Waited 2000ms for prompt action to complete
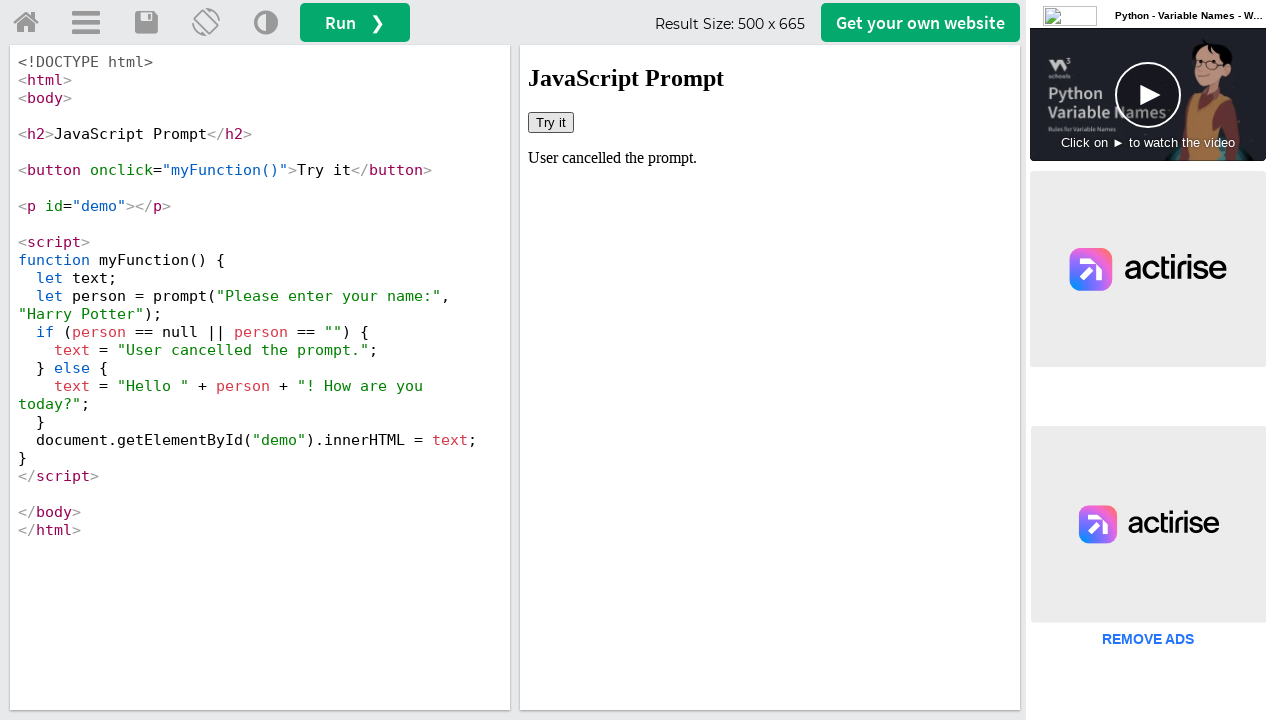

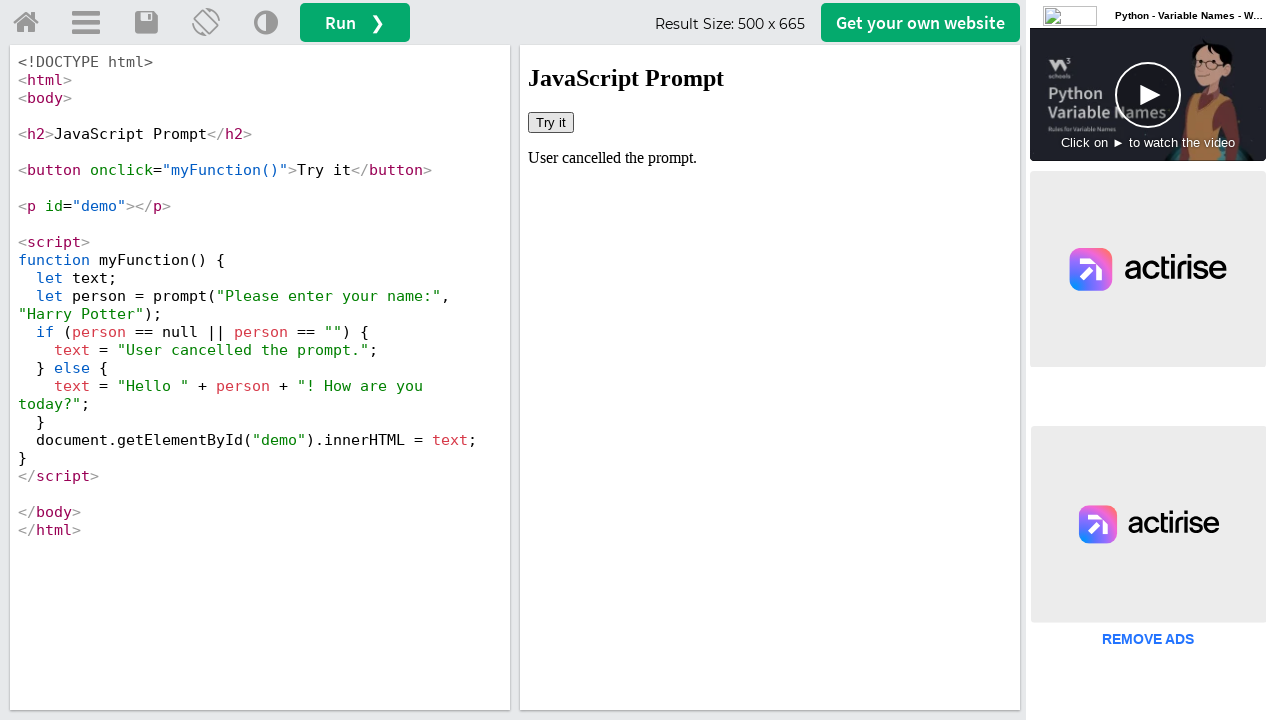